Tests navigating to Dating App Development under Custom App

Starting URL: https://www.tranktechnologies.com/

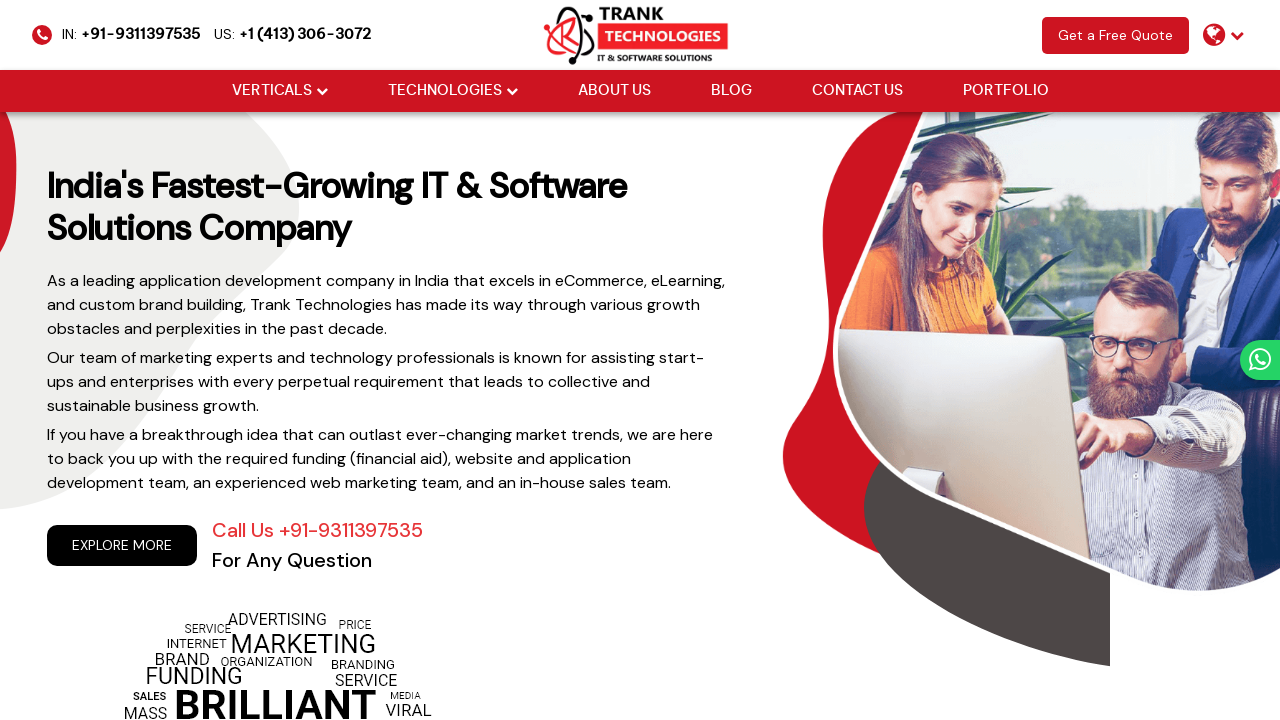

Clicked Verticals dropdown menu at (280, 91) on (//li[@class='drop_down'])[1]
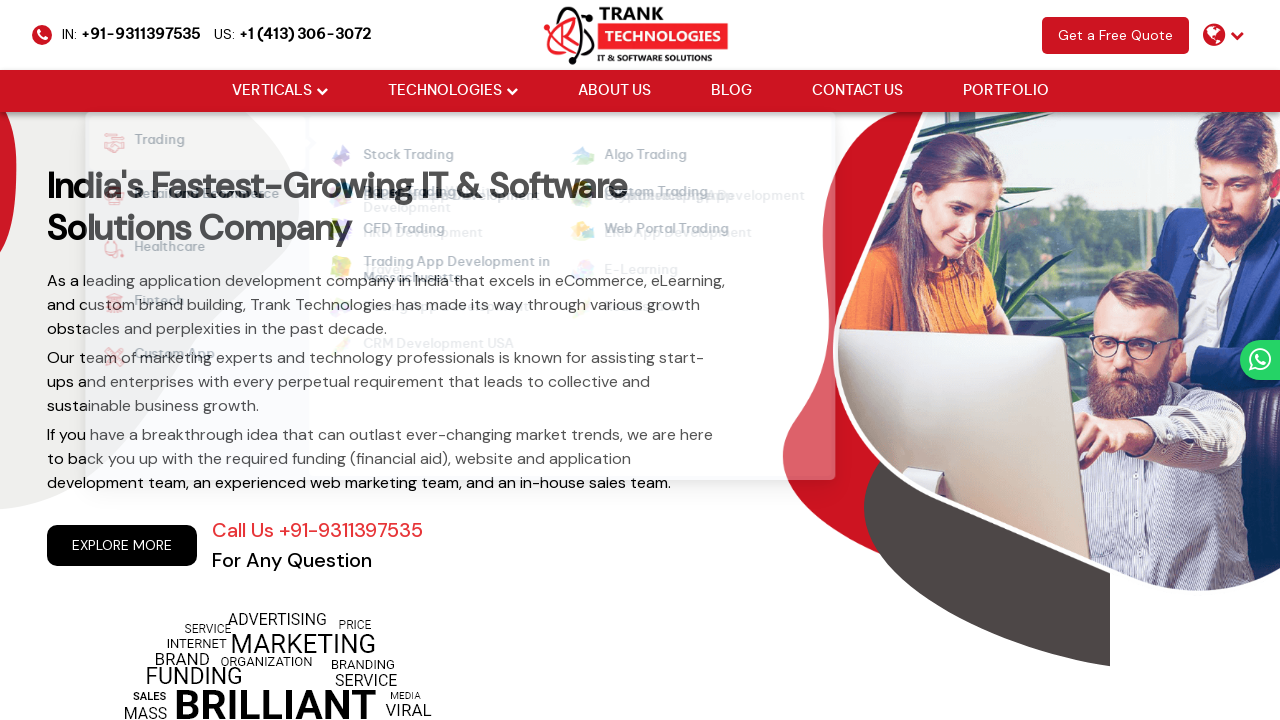

Hovered over Custom App option at (161, 357) on xpath=//strong[normalize-space()='Custom App']
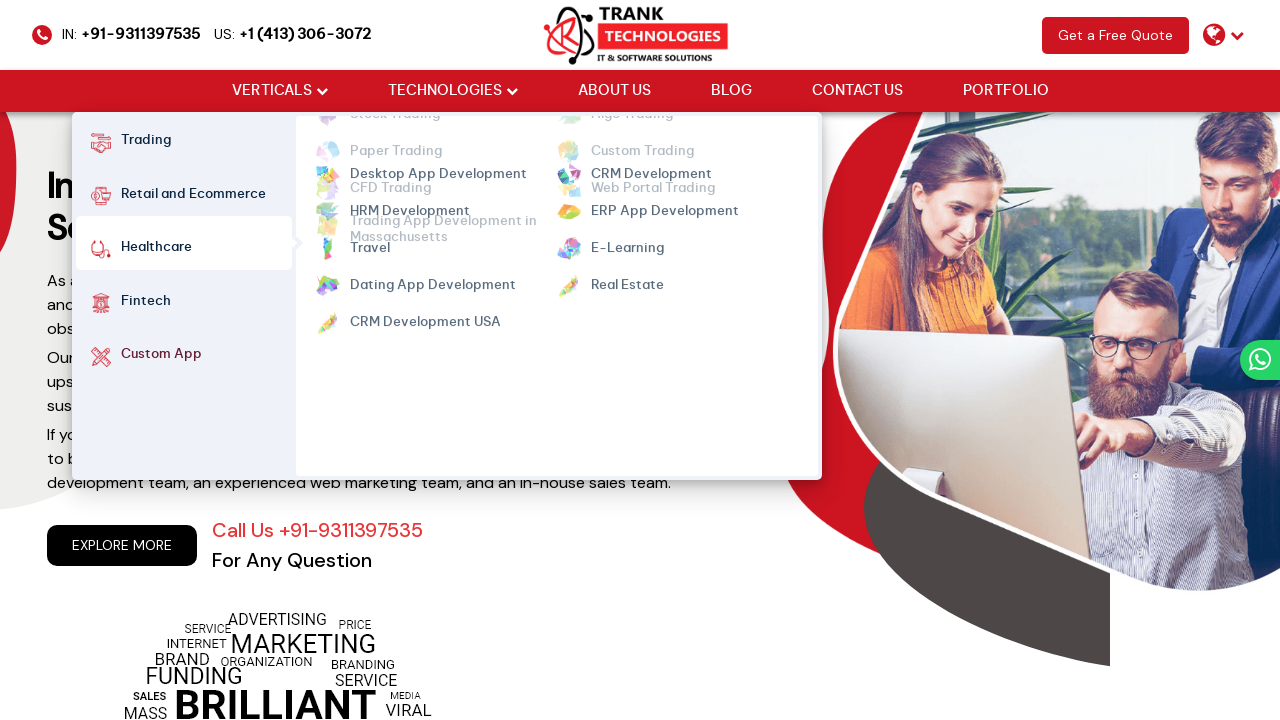

Clicked Dating App Development link under Custom App at (432, 267) on xpath=//ul[@class='cm-flex cm-flex-wrap']//a[@class='mm-active'][normalize-space
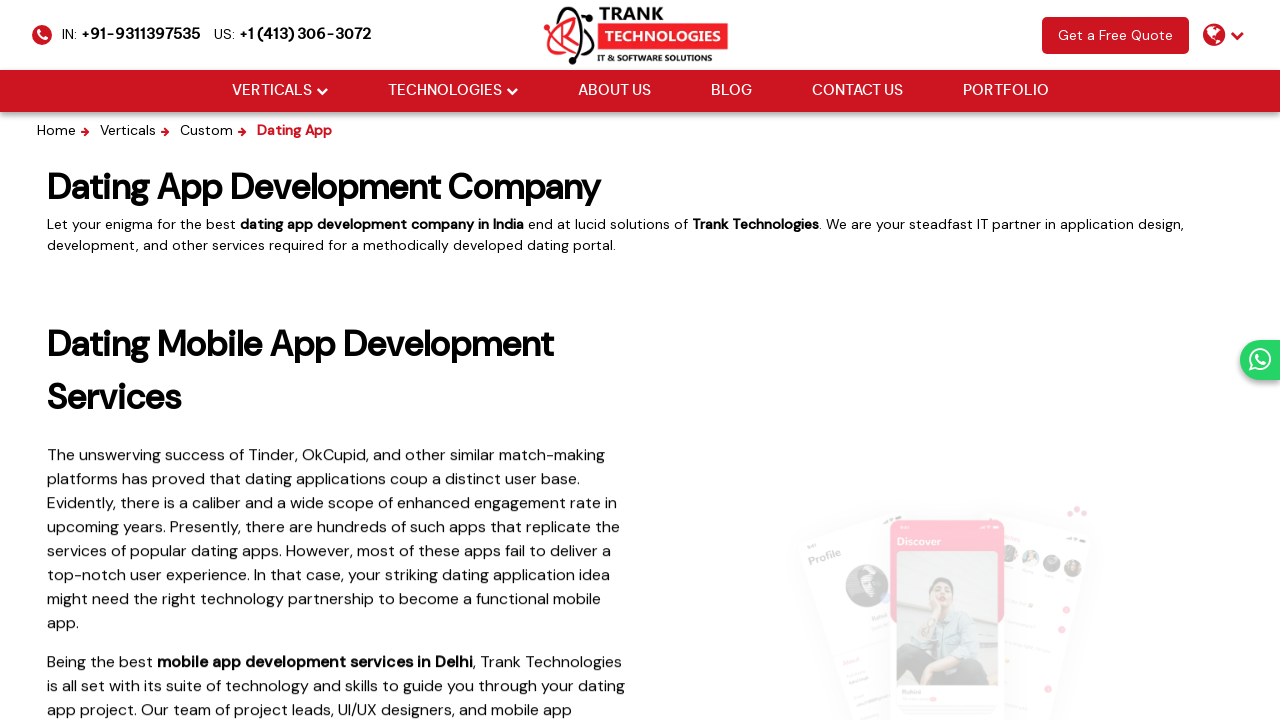

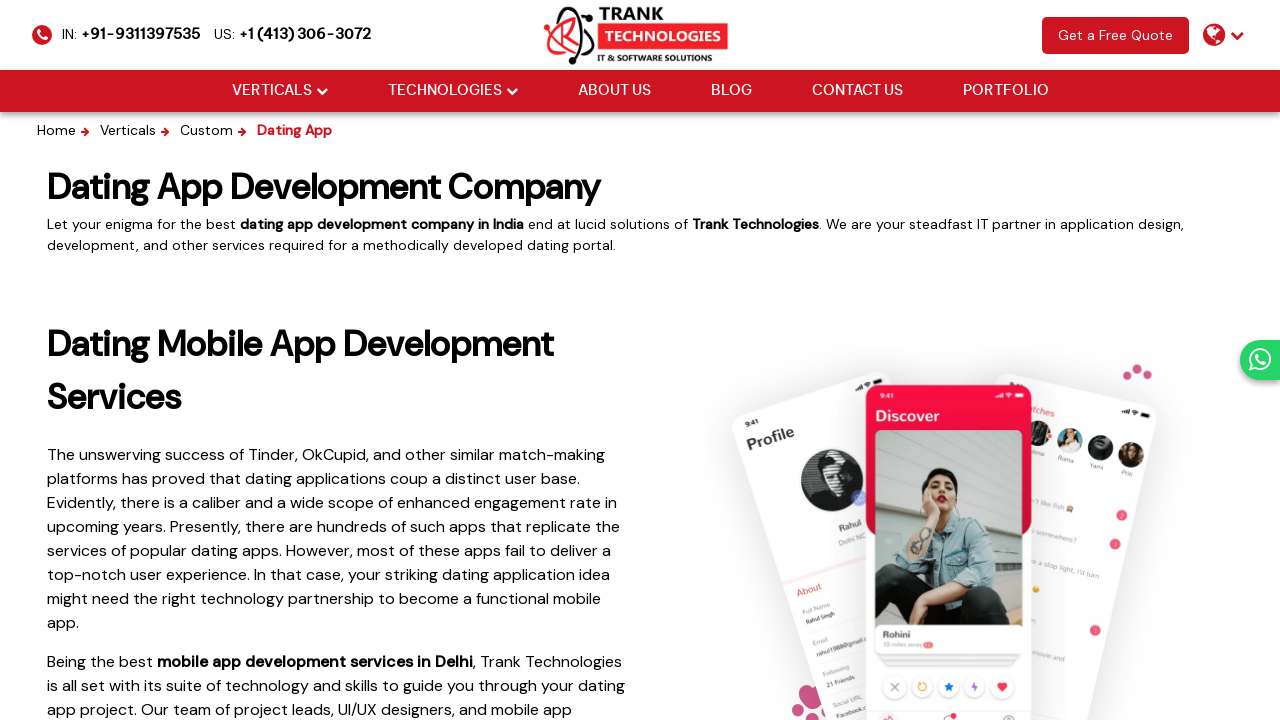